Tests browser functionality by loading the Indian e-courts services website and verifying the page content loads properly.

Starting URL: https://services.ecourts.gov.in/ecourtindia_v6/

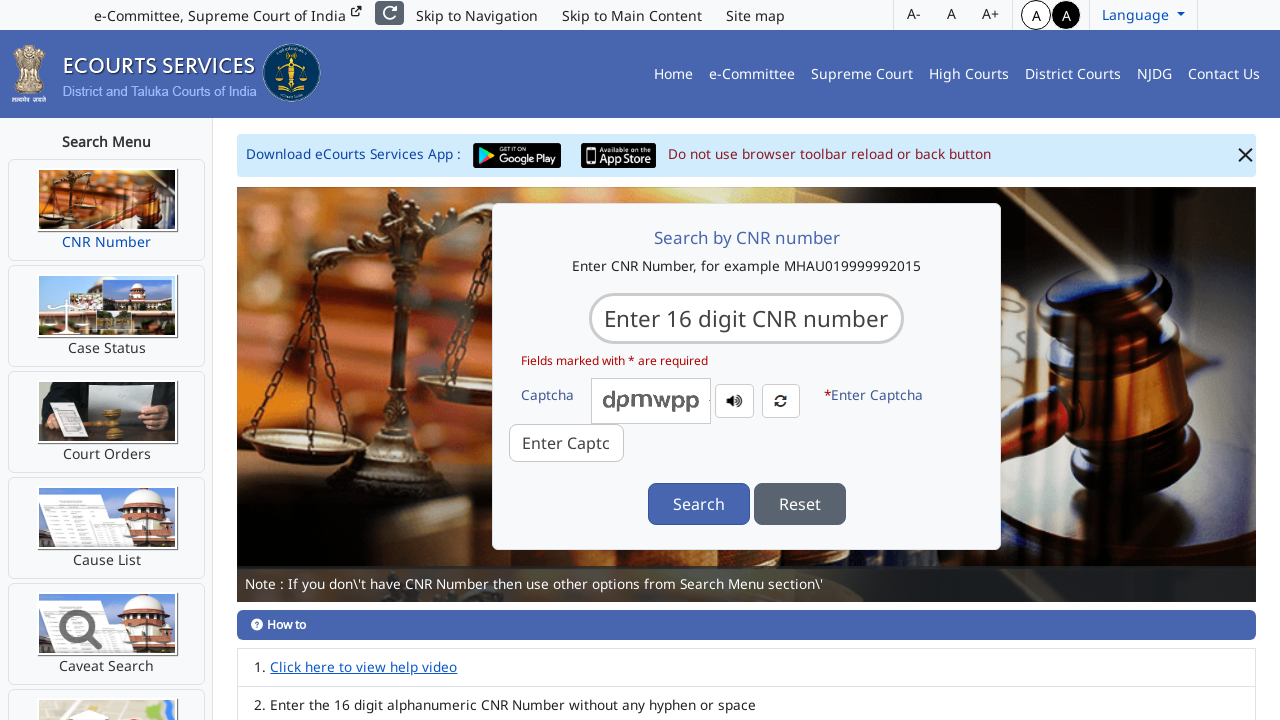

Waited for page to reach networkidle load state
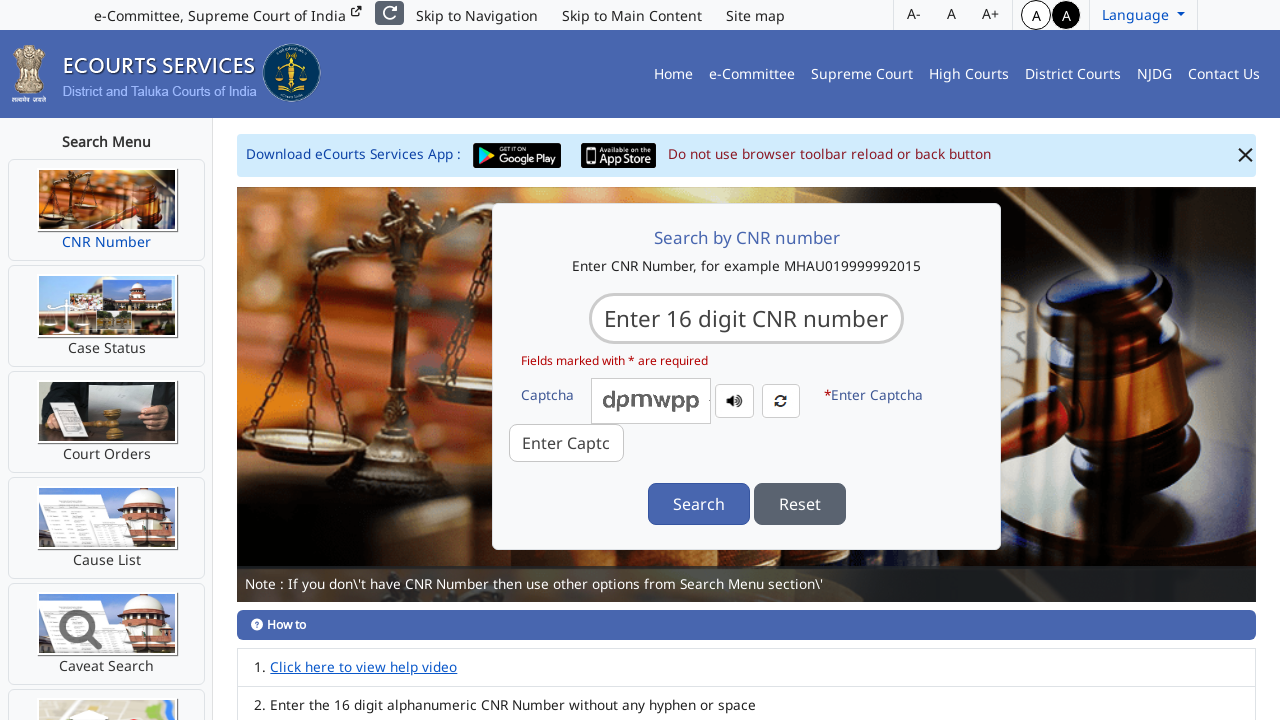

Retrieved page content
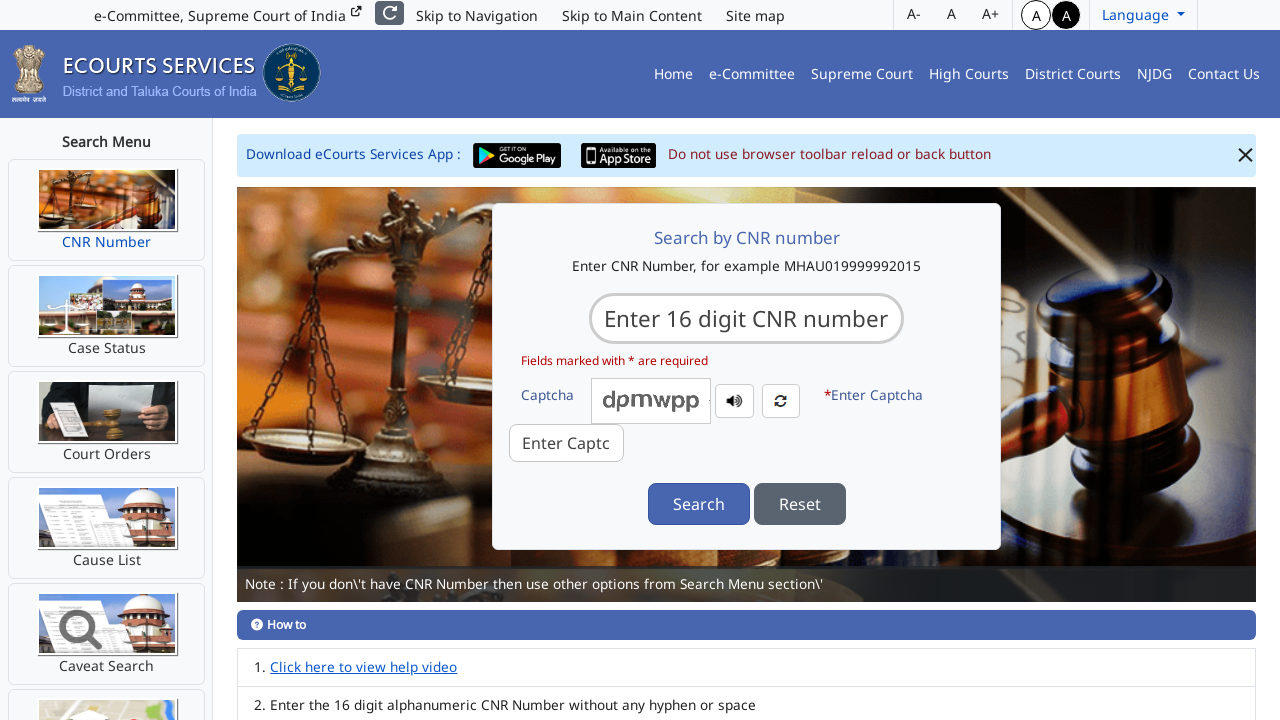

Verified page contains 'eCourts' or 'CNR' content
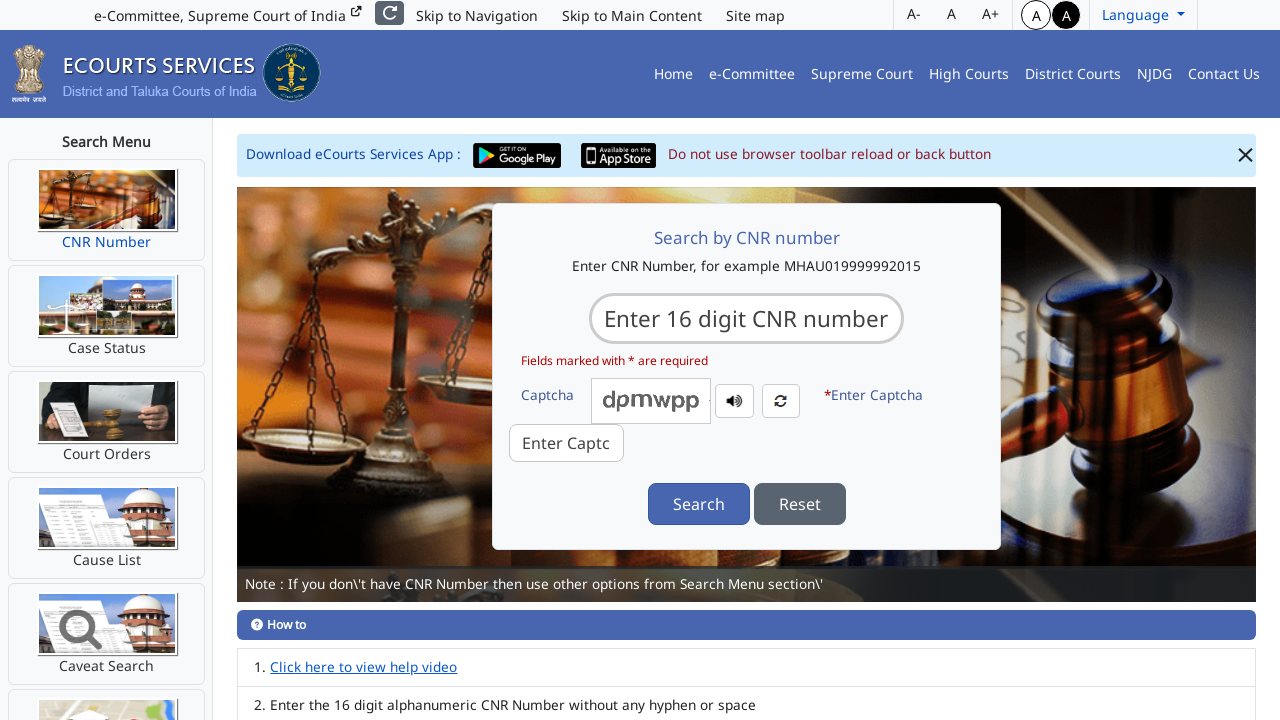

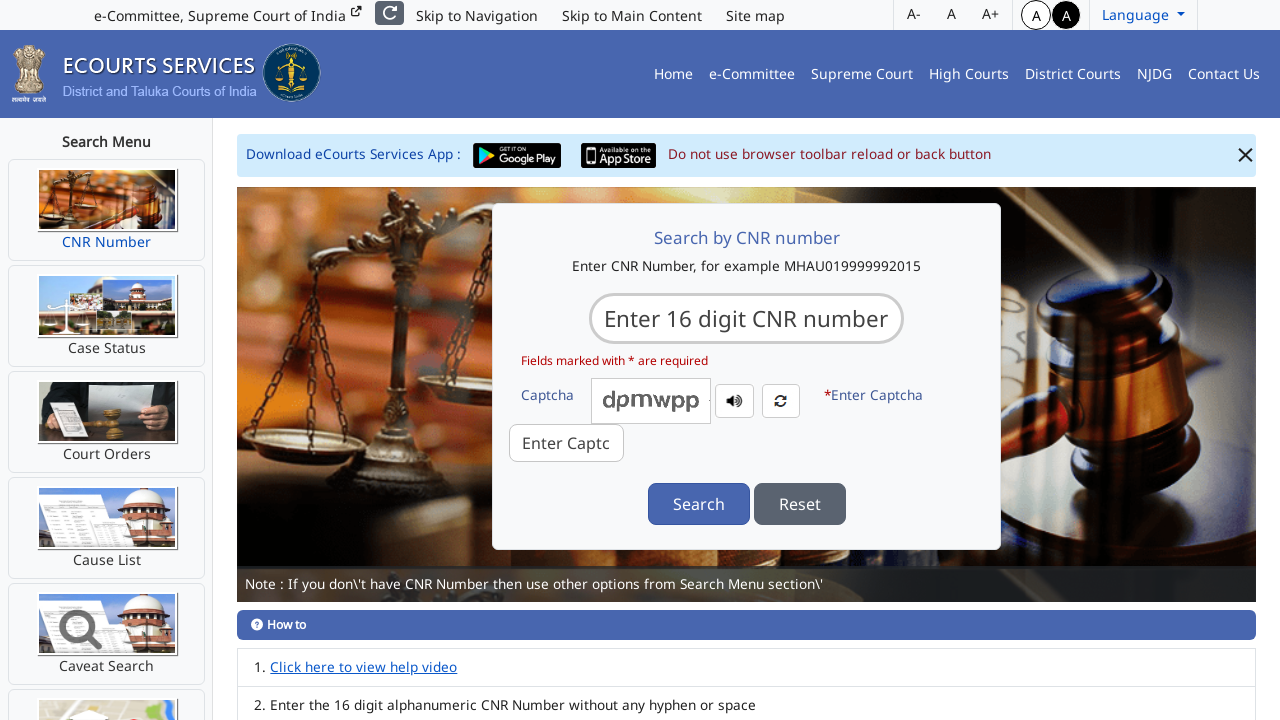